Navigates to a film stock product page on stuckinfilm.co.uk and verifies that the stock status element is present on the page.

Starting URL: https://stuckinfilm.co.uk/products/fujifilm-velvia-50-120-film-5-pack

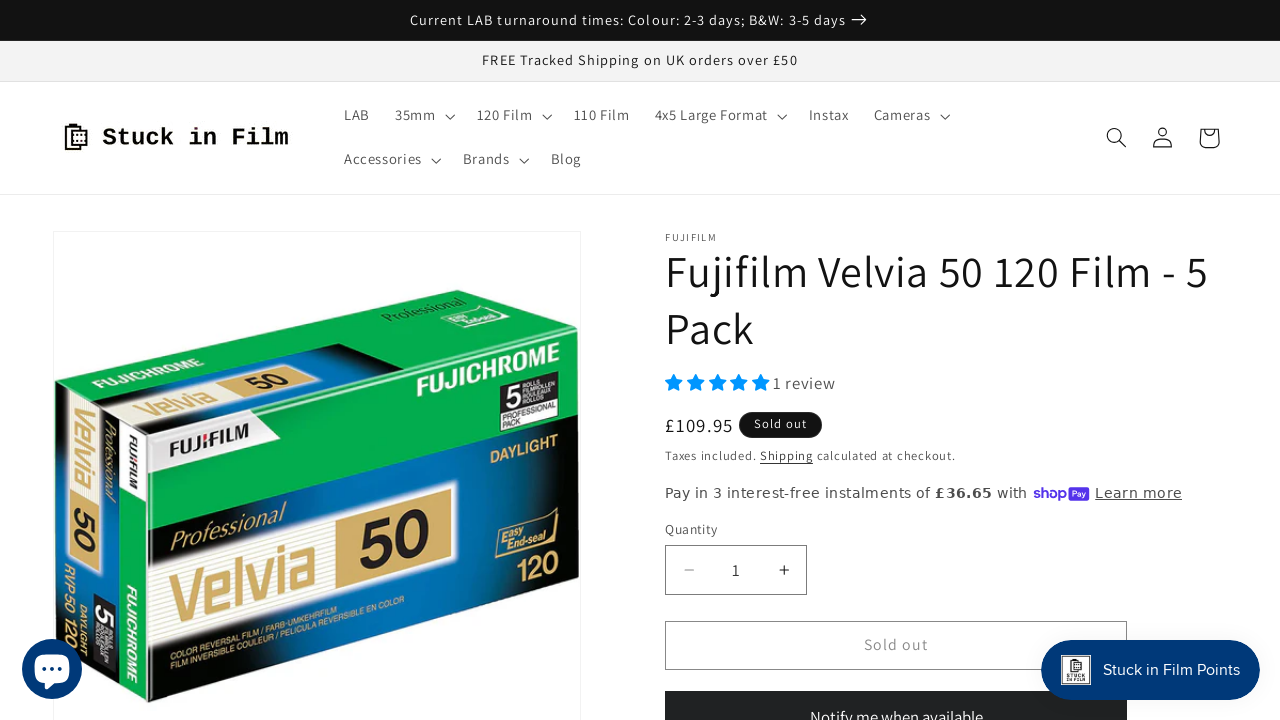

Waited for stock status element to appear on Fujifilm Velvia 50 product page
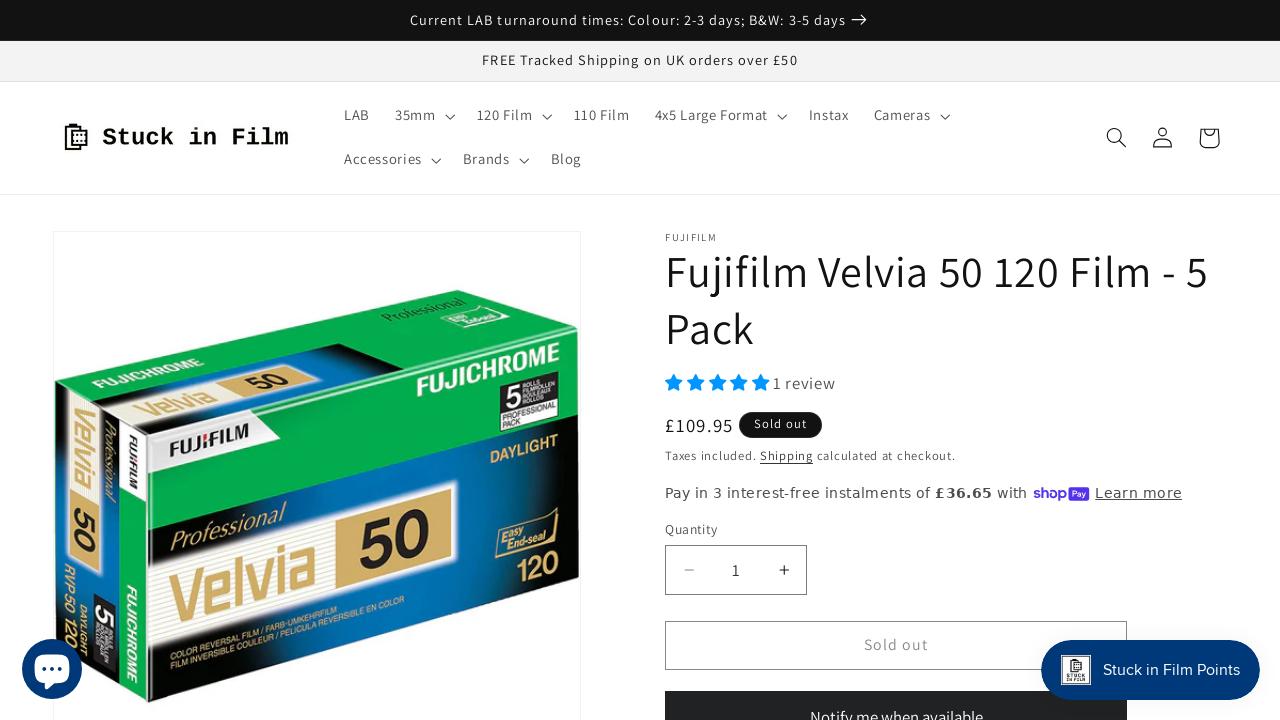

Navigated to Kodak Gold 200 product page
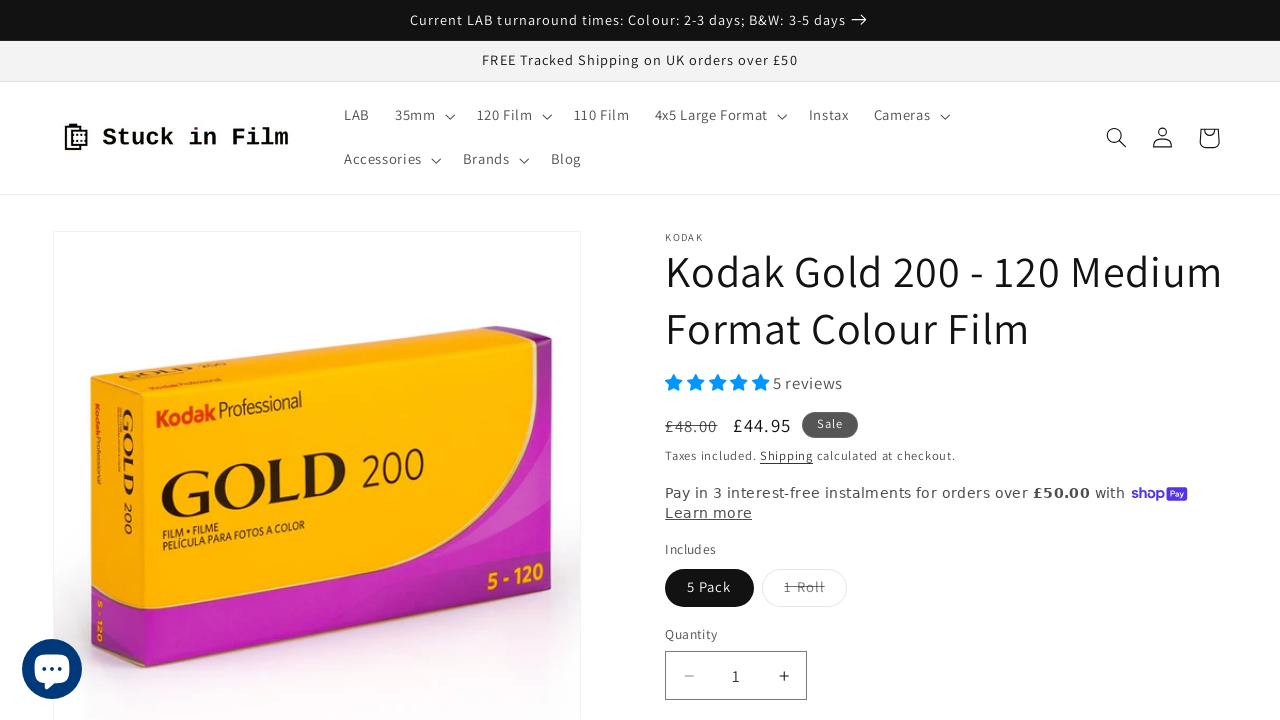

Waited for stock status element to appear on Kodak Gold 200 product page
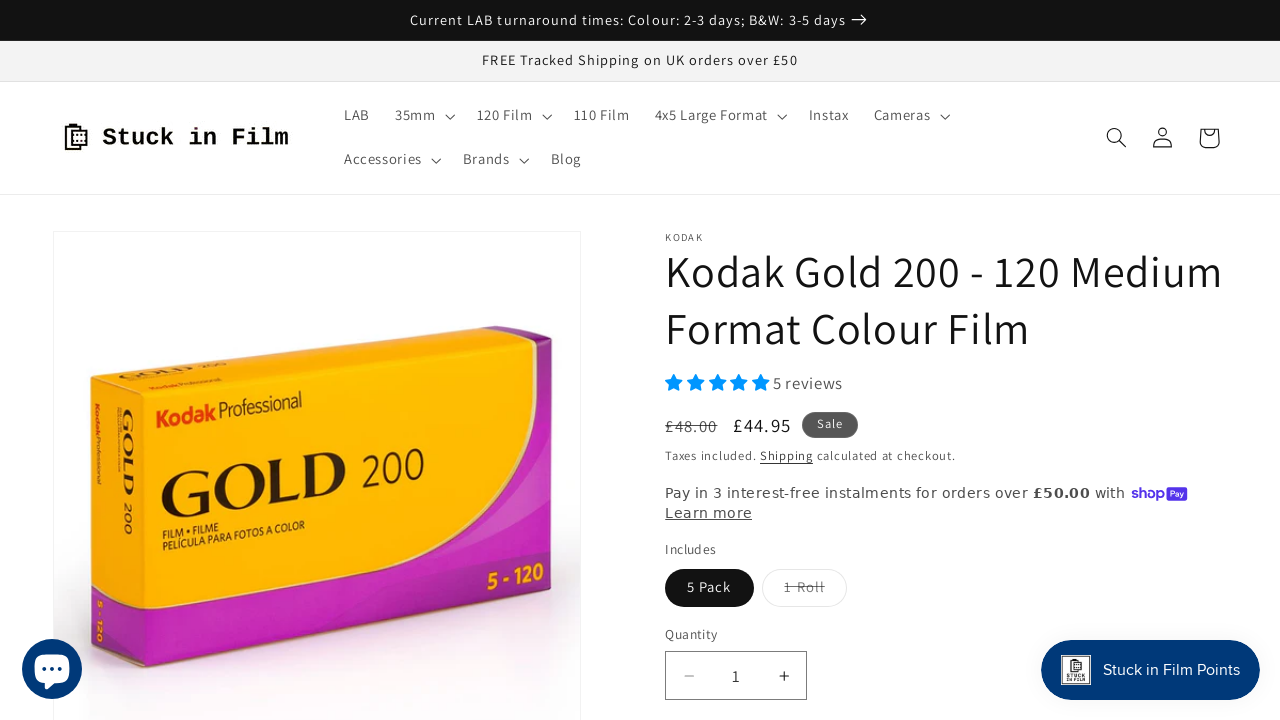

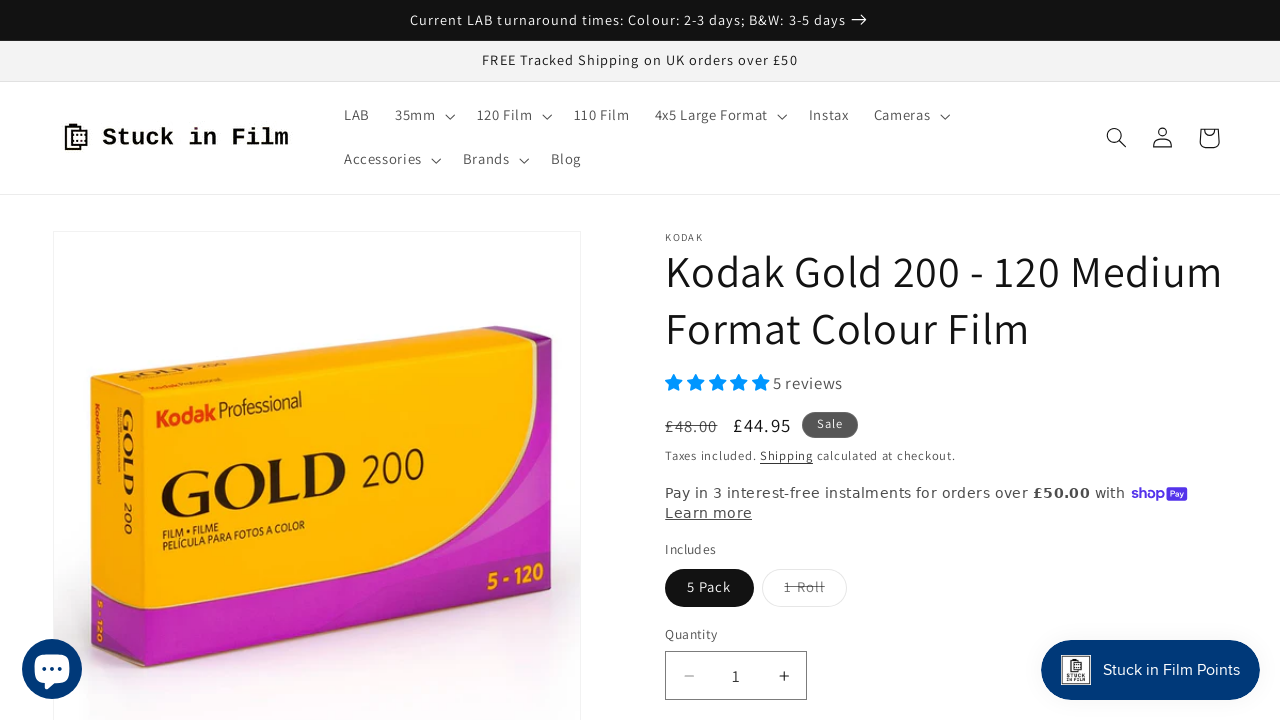